Navigates to a CSDN blog page and verifies that article links are present on the page

Starting URL: https://blog.csdn.net/lzw_java?type=blog

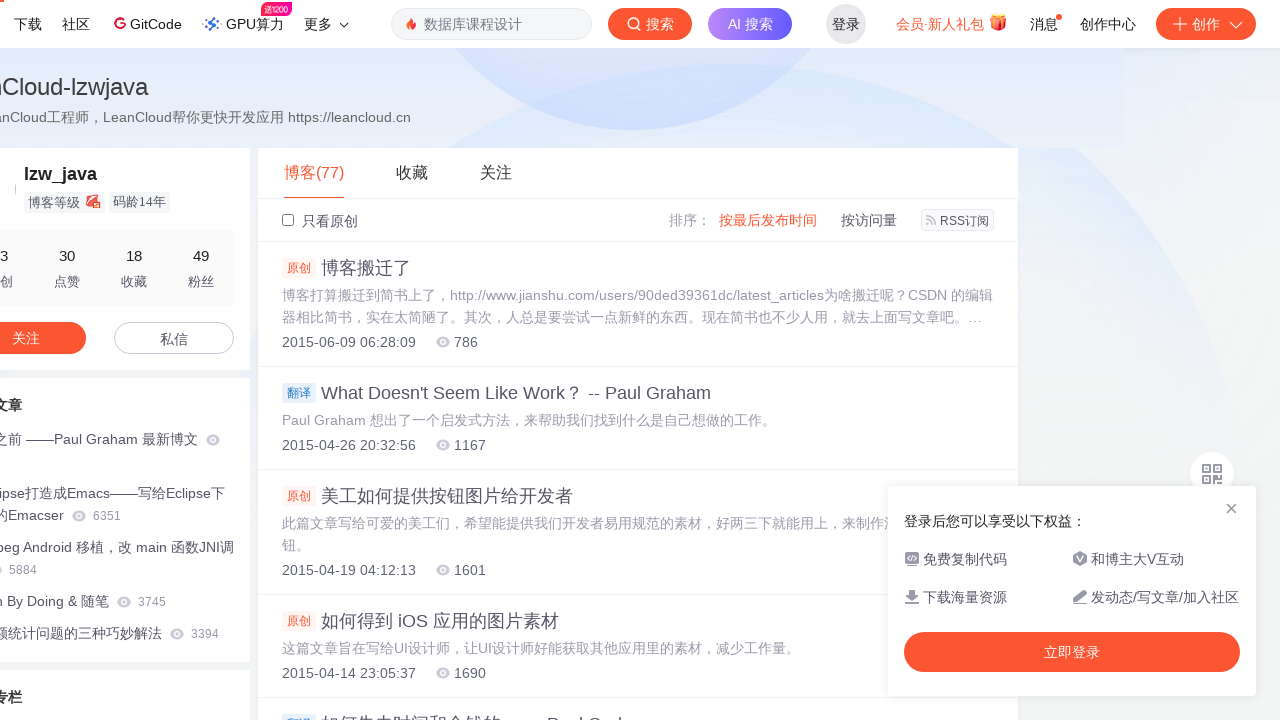

Waited for page links to load
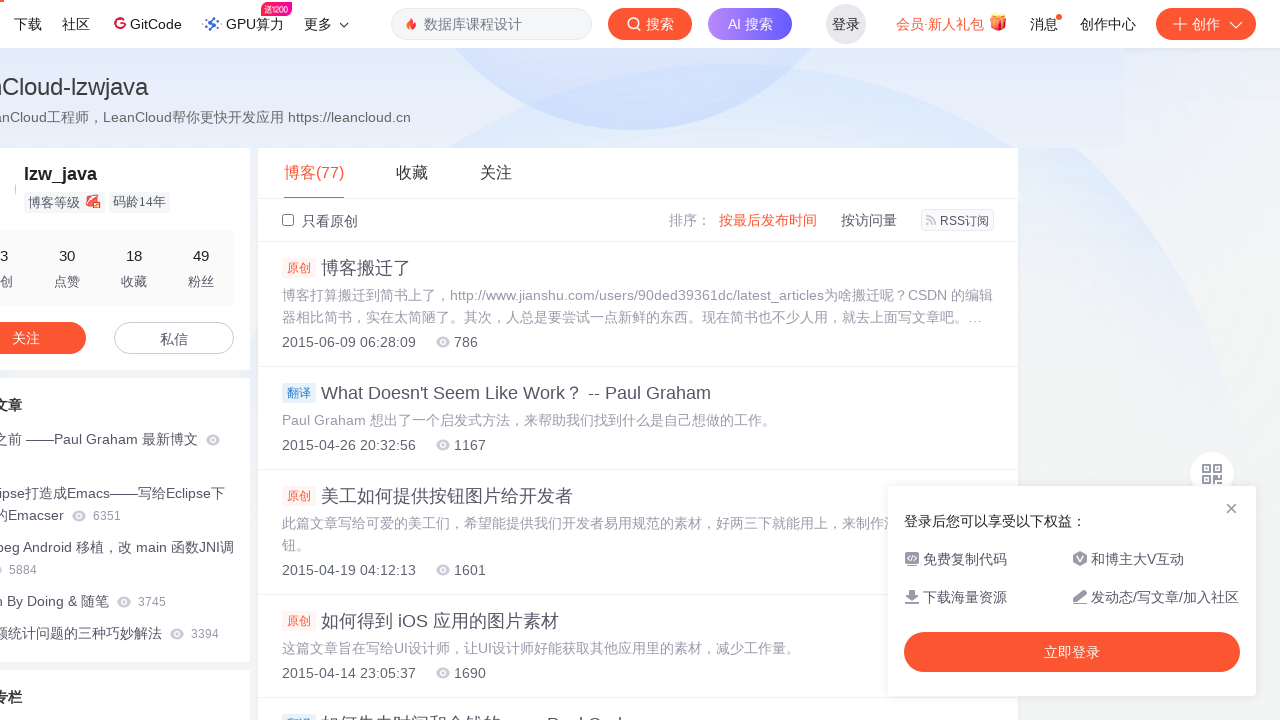

Verified CSDN blog article links are present on the page
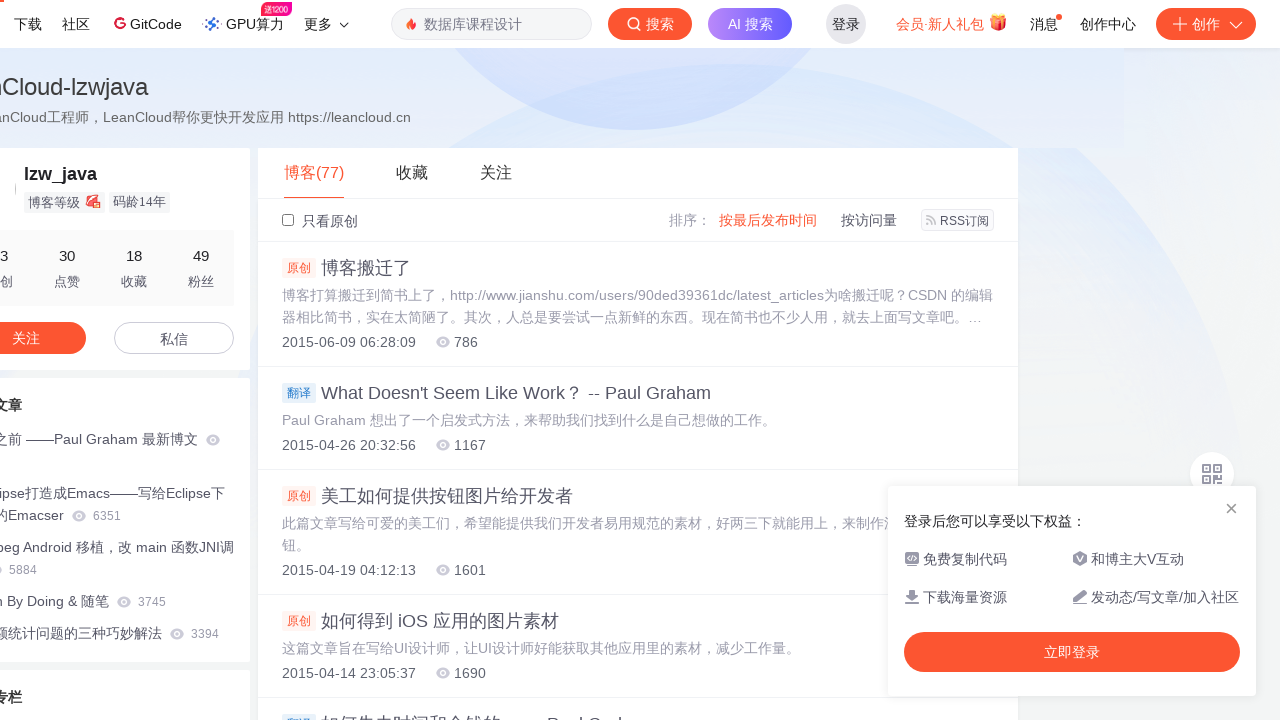

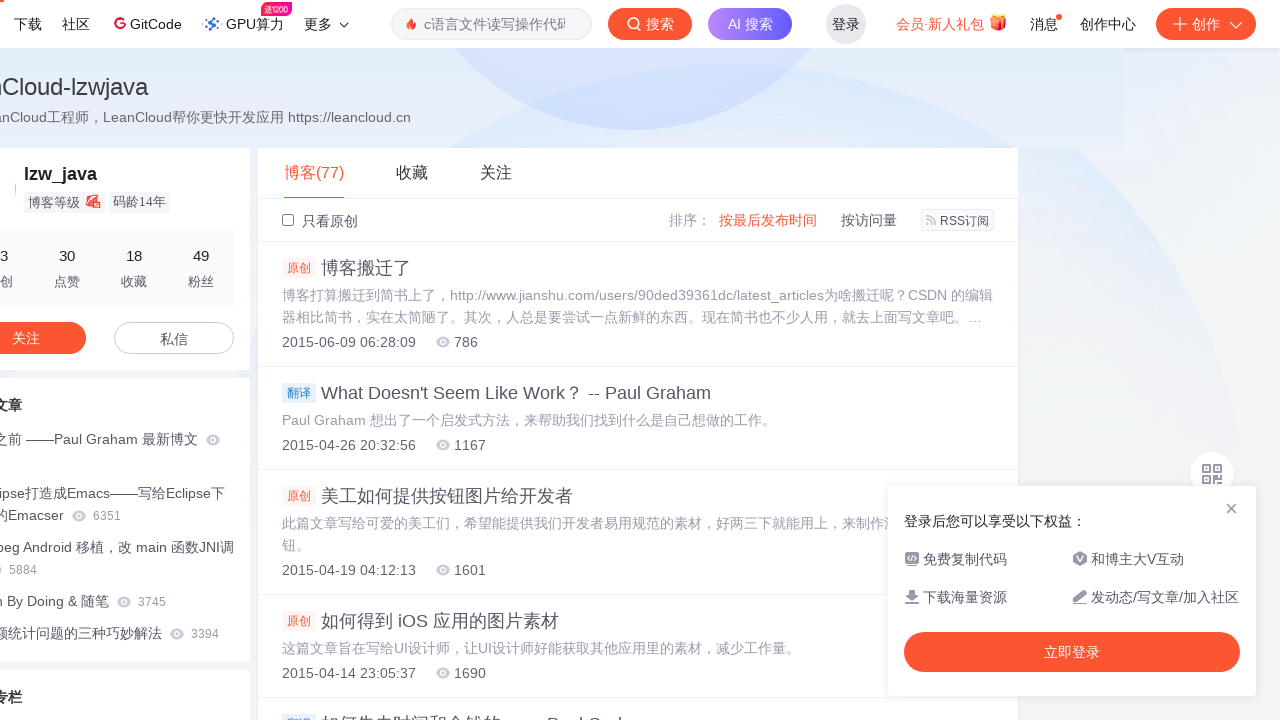